Tests window handling by clicking a link that opens a popup window and captures window handles

Starting URL: http://omayo.blogspot.com/

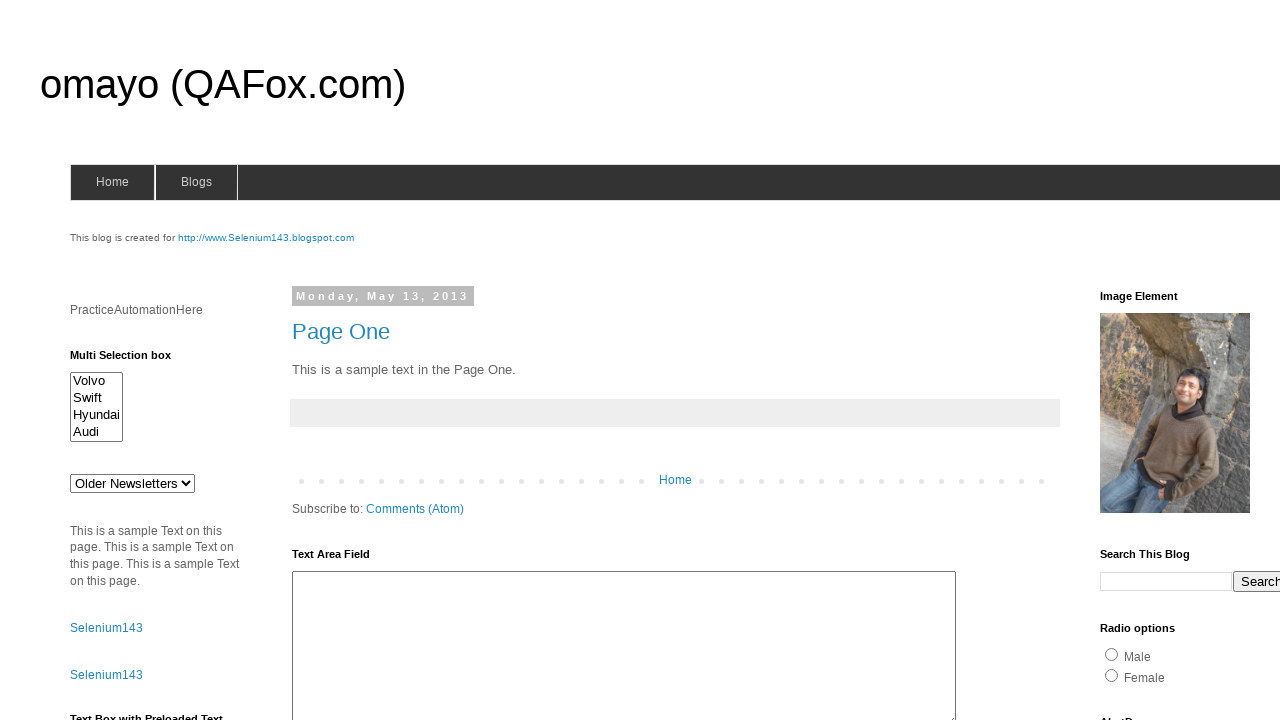

Clicked 'Open a popup window' link at (132, 360) on text=Open a popup window
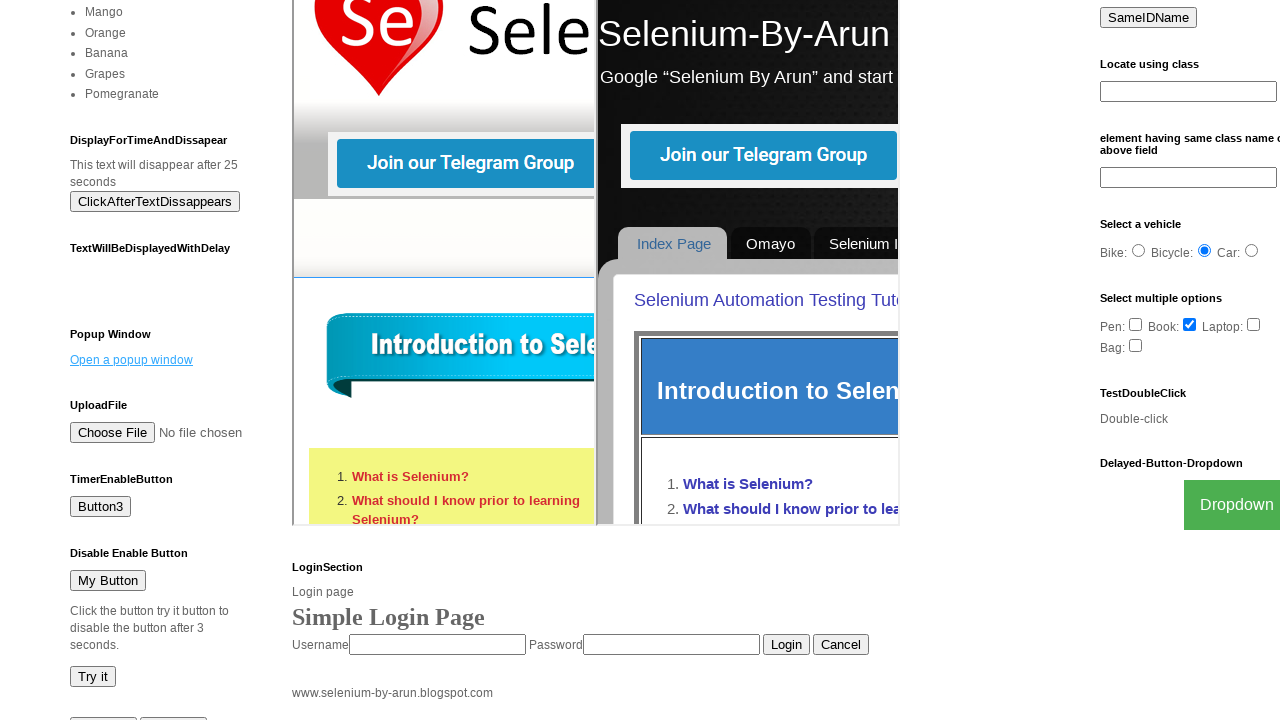

Waited 2000ms for popup window to open
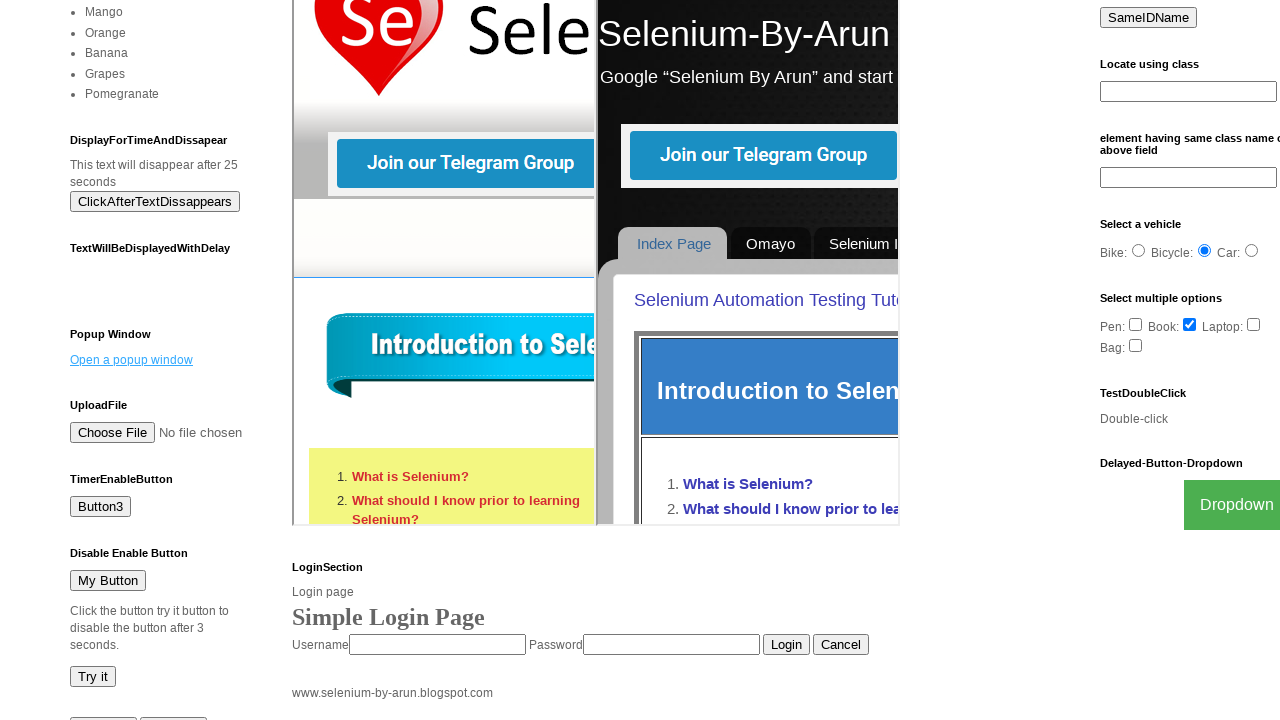

Retrieved all pages (windows) from context
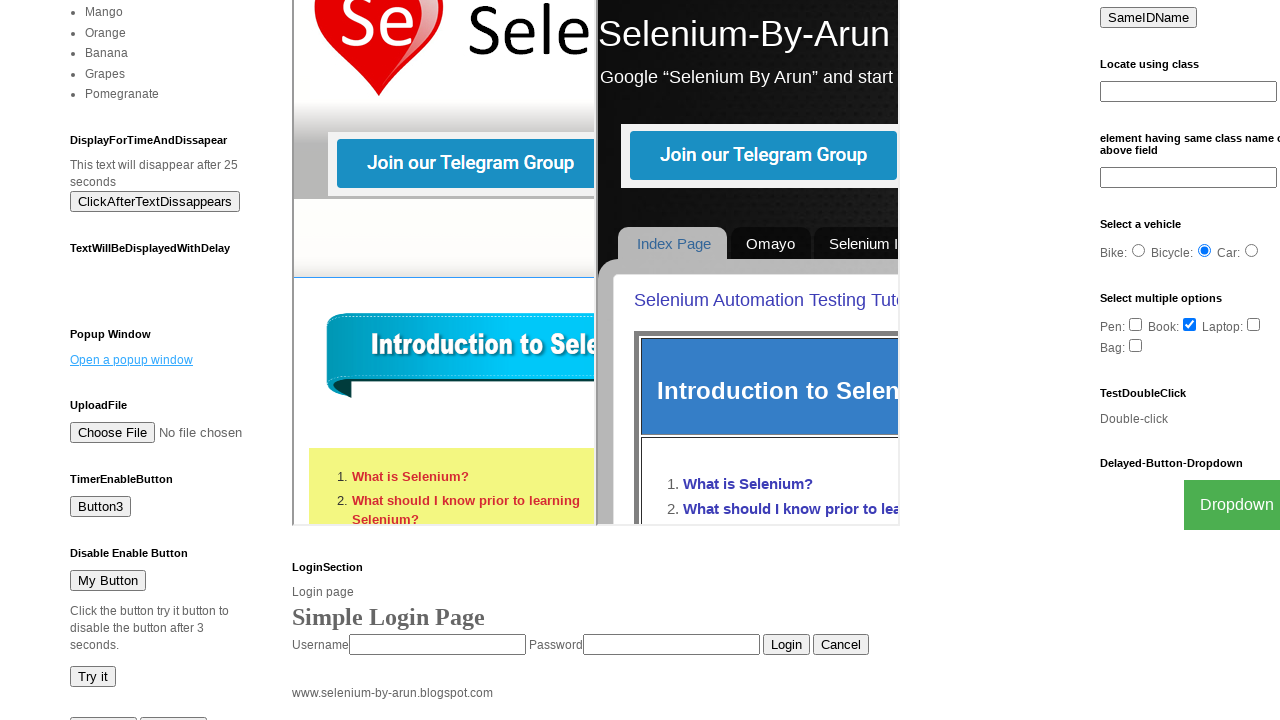

Printed window URL: http://omayo.blogspot.com/
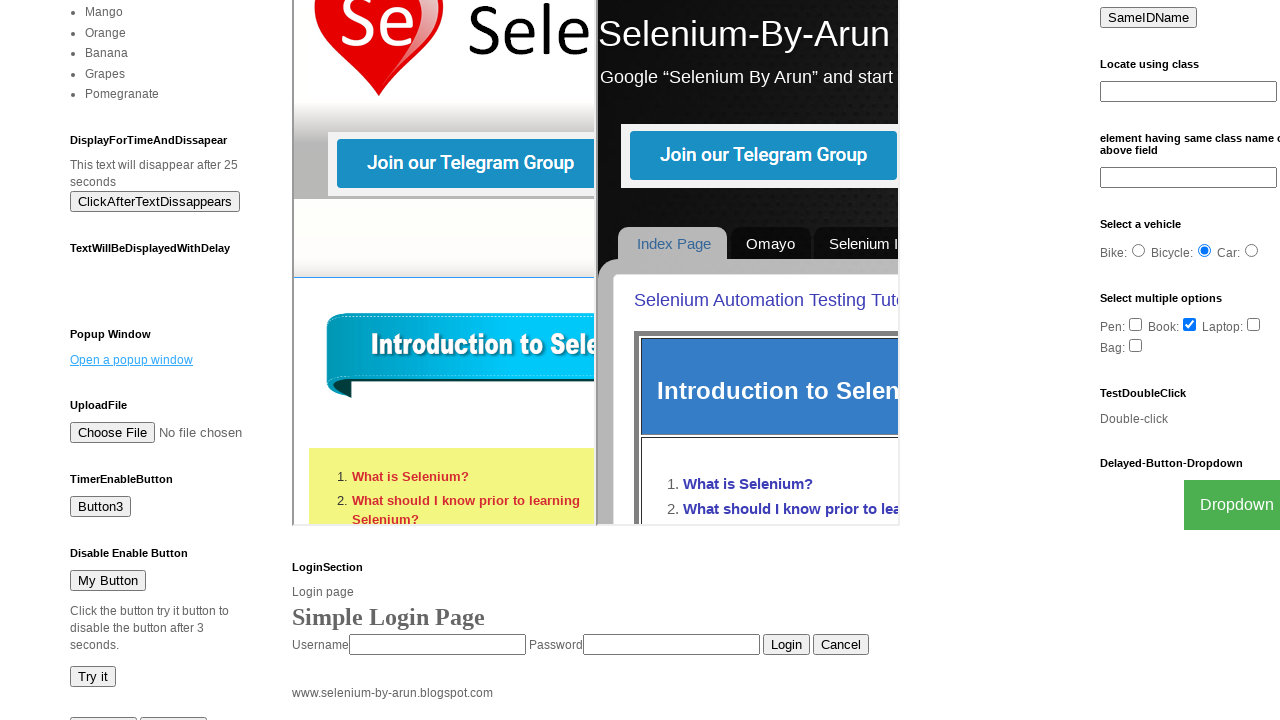

Printed window URL: https://the-internet.herokuapp.com/windows/new
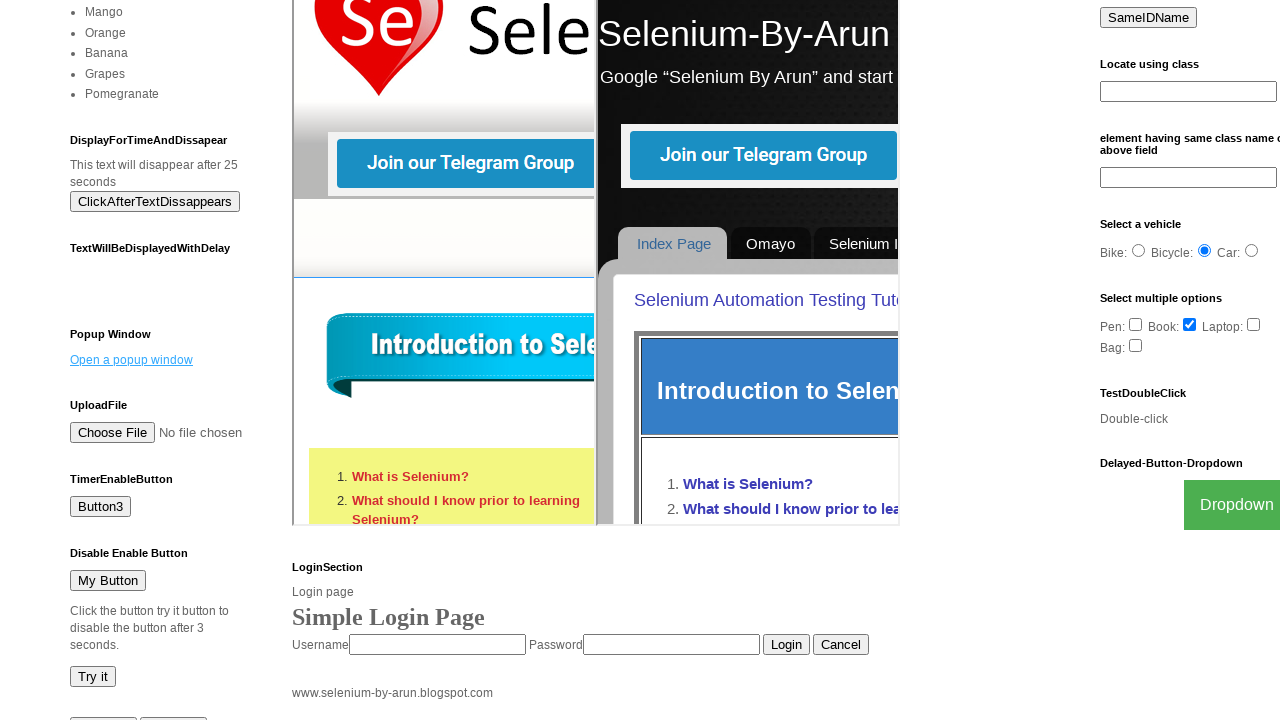

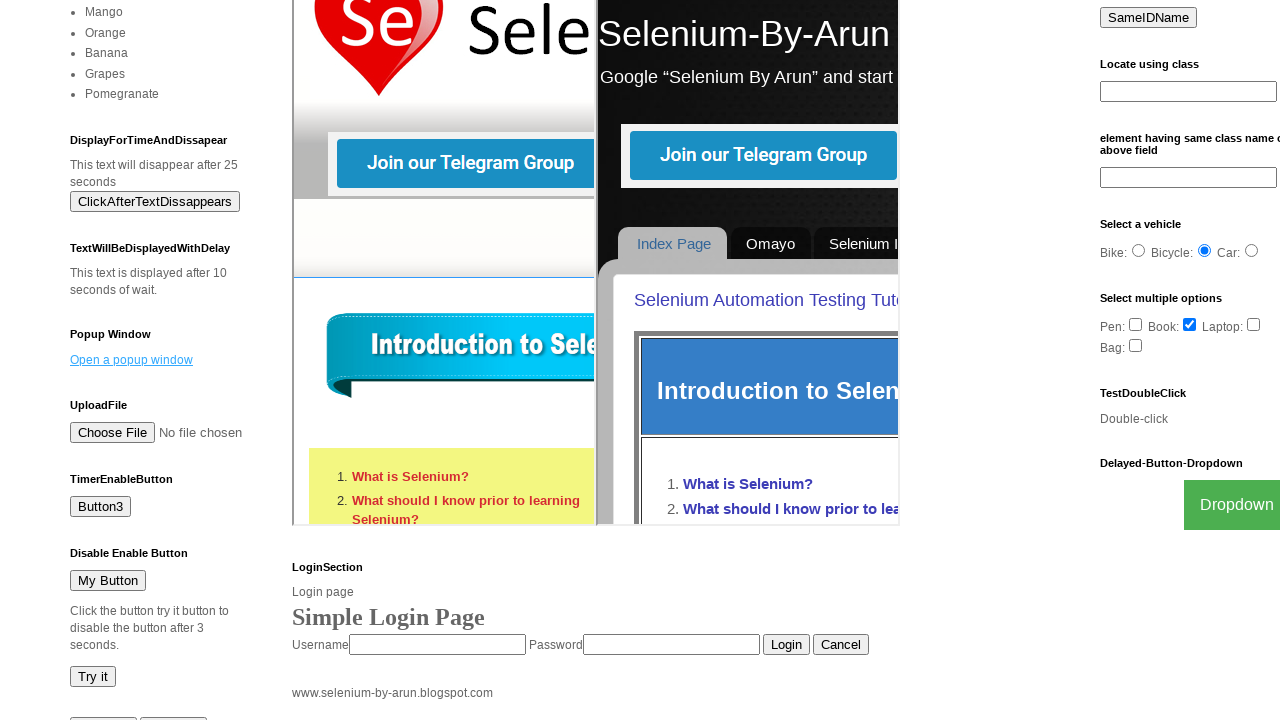